Simple navigation test that opens the BlazeDemo homepage

Starting URL: https://blazedemo.com/index.php

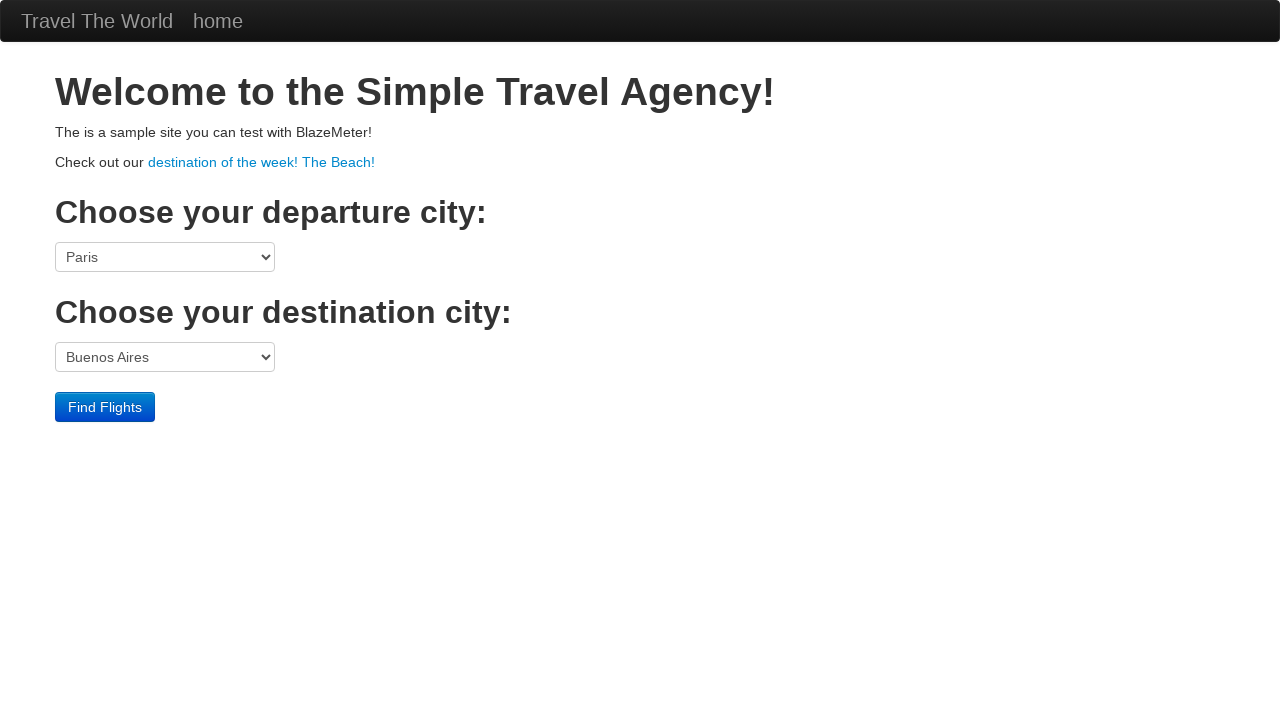

Navigated to BlazeDemo homepage
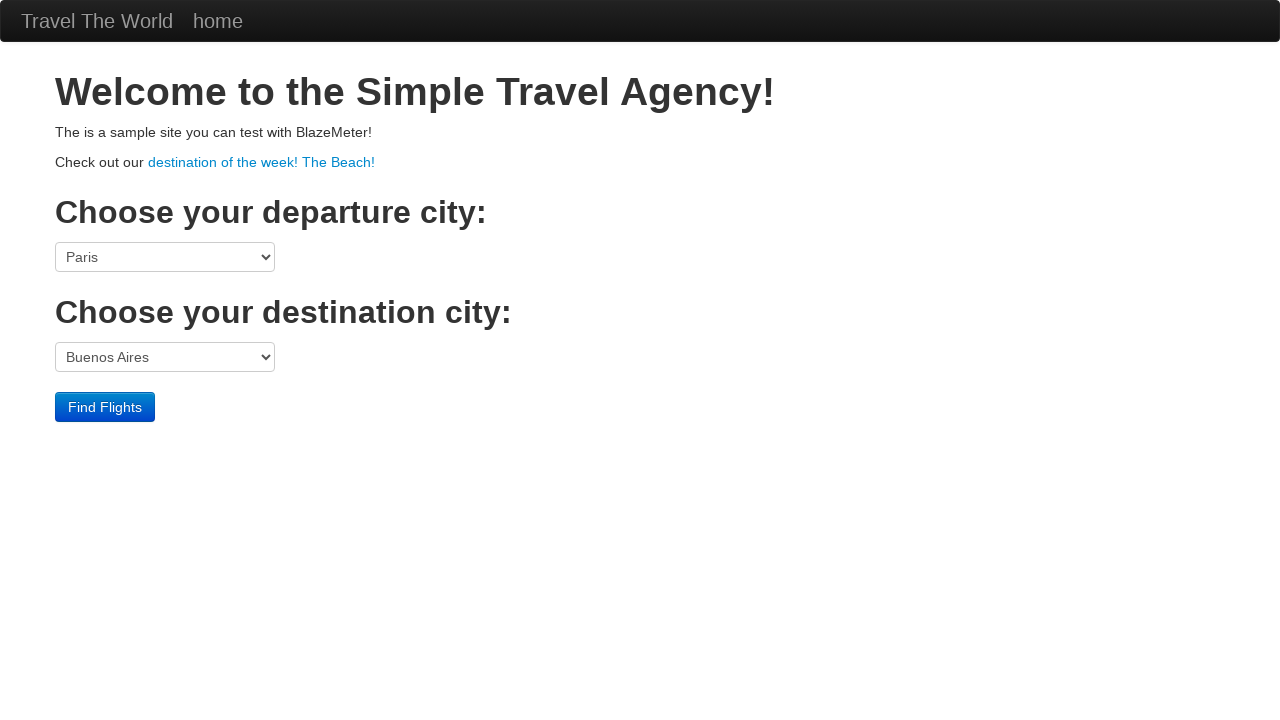

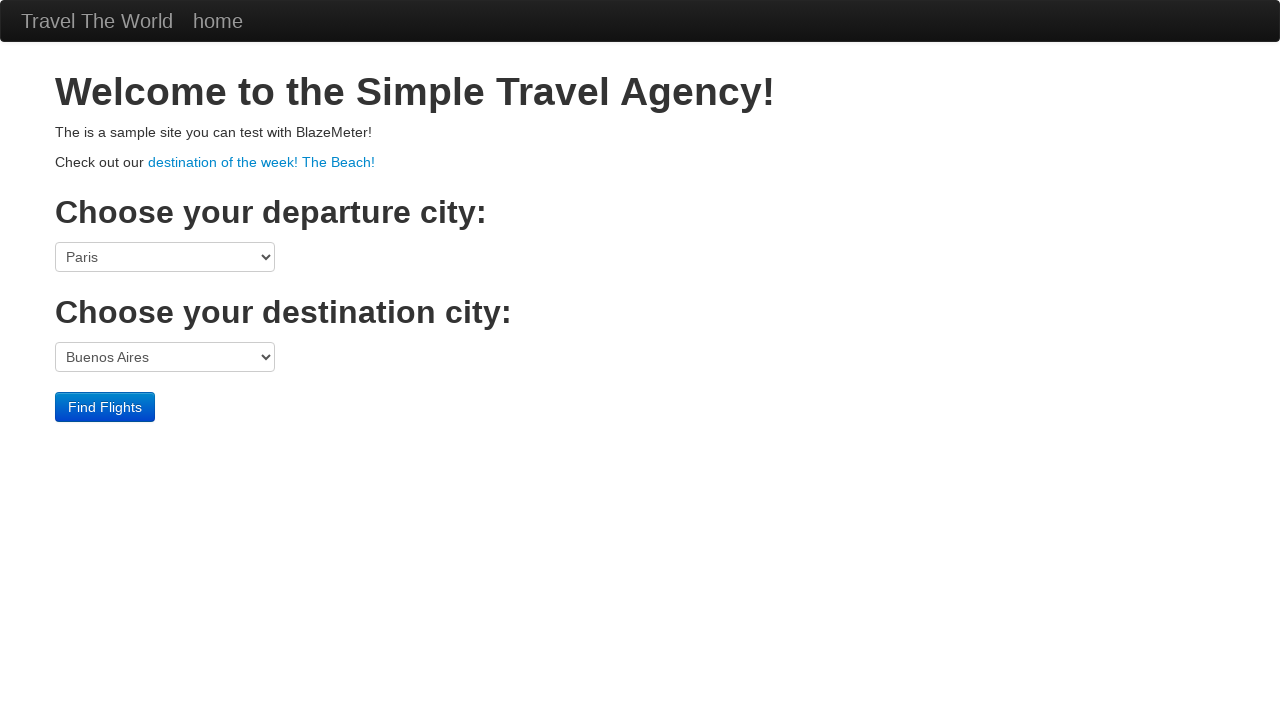